Tests the search functionality on a class webpage by clicking the search button, entering a search query "UML", and verifying that results are found.

Starting URL: https://maciejskorski.github.io/software_engineering

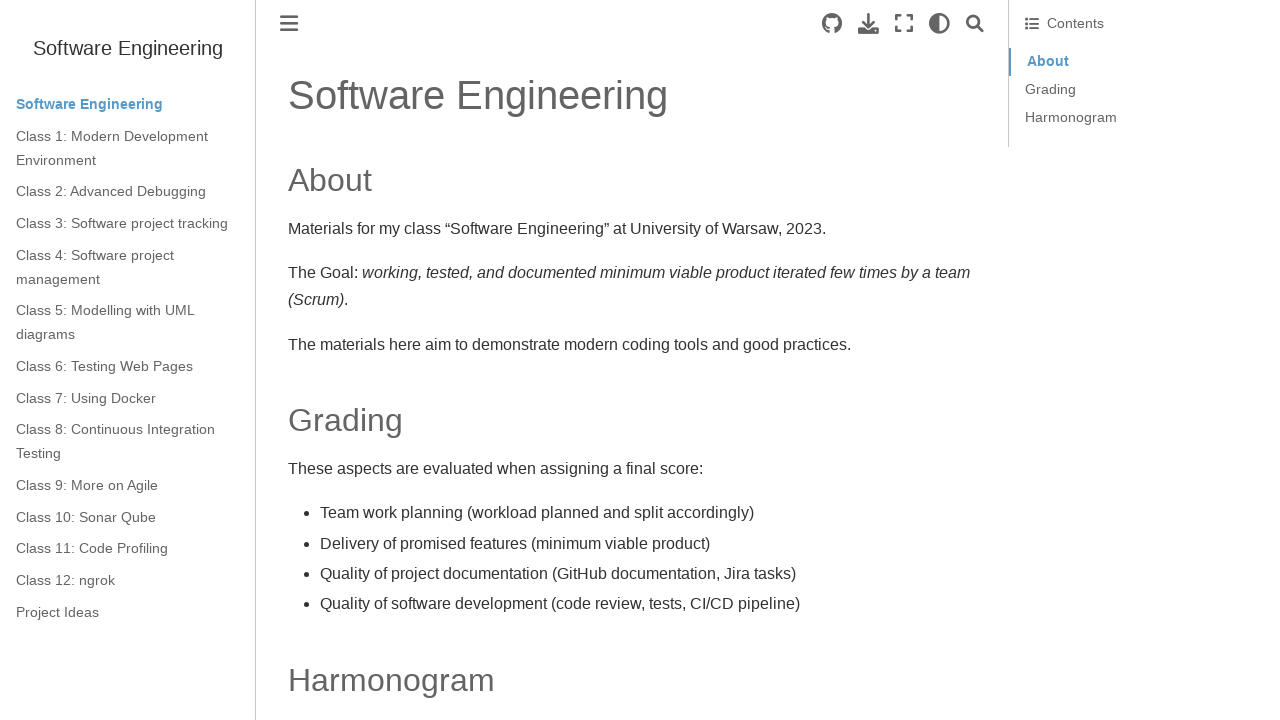

Clicked search button to open search at (975, 24) on .search-button
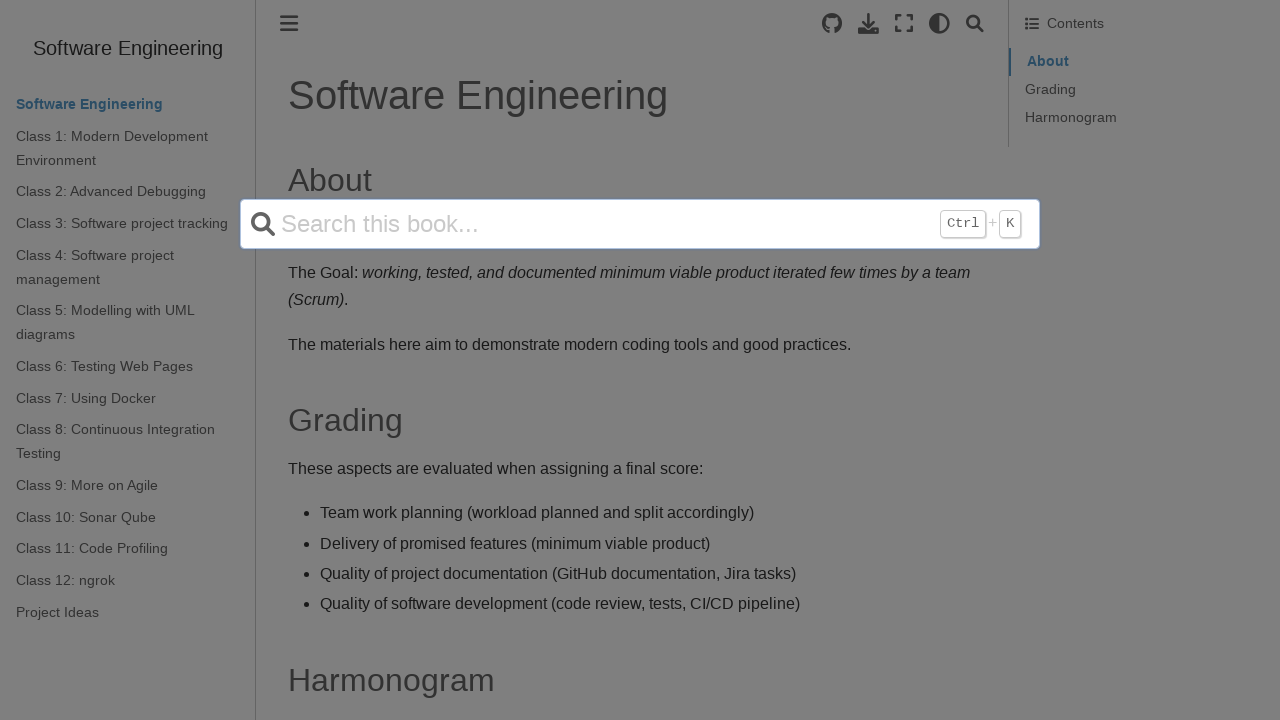

Filled search field with 'UML' on input[name='q']
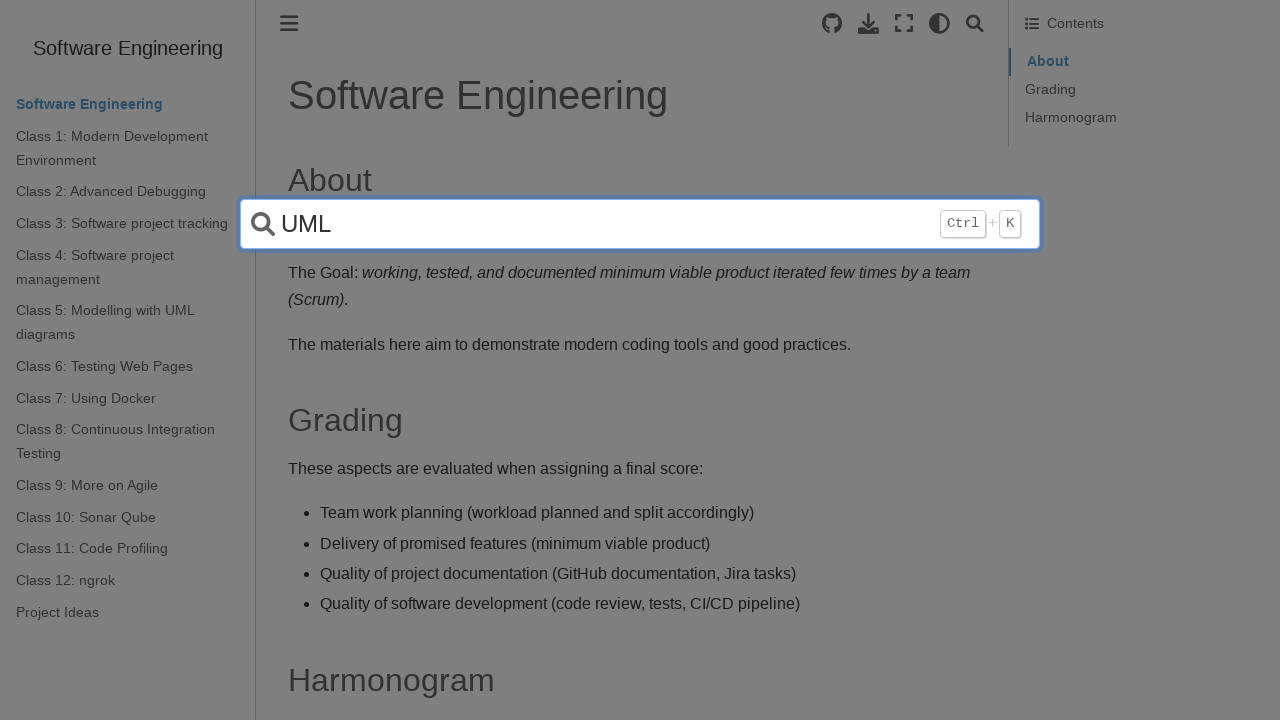

Pressed Enter to submit search query on input[name='q']
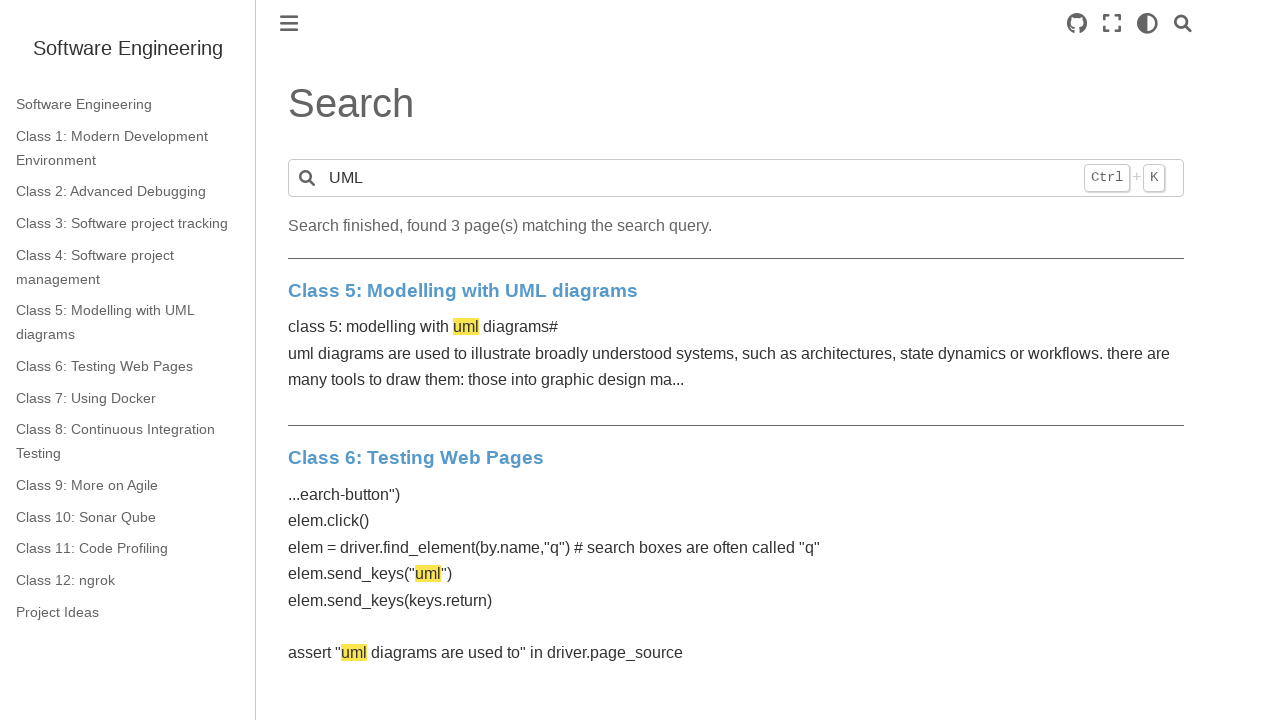

Waited for network to idle and search results to load
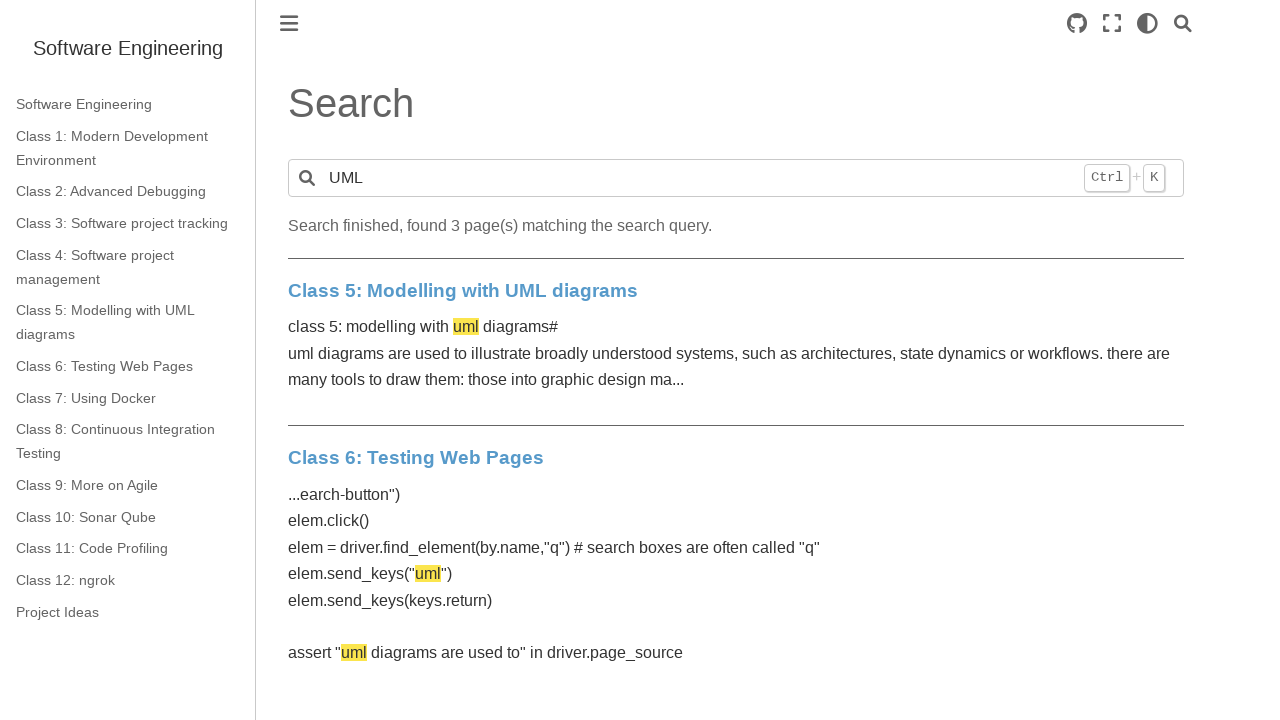

Retrieved page content
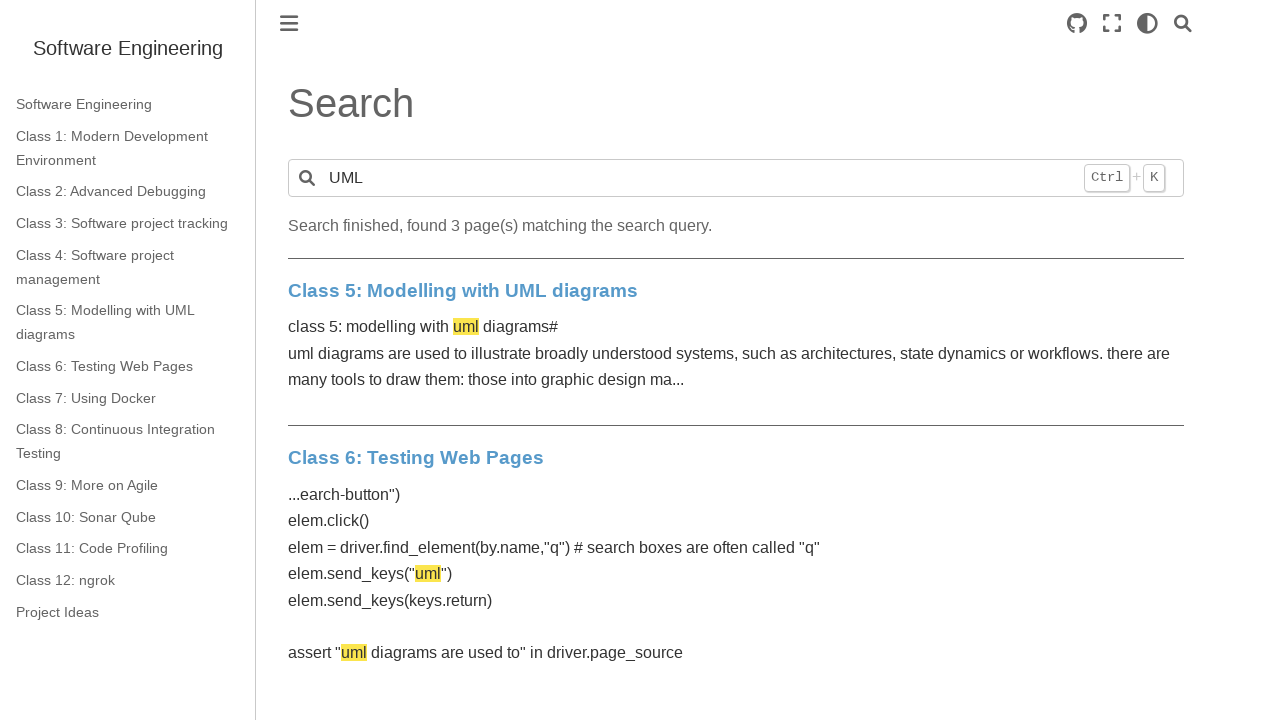

Verified that search results were found (no 'No results found.' message)
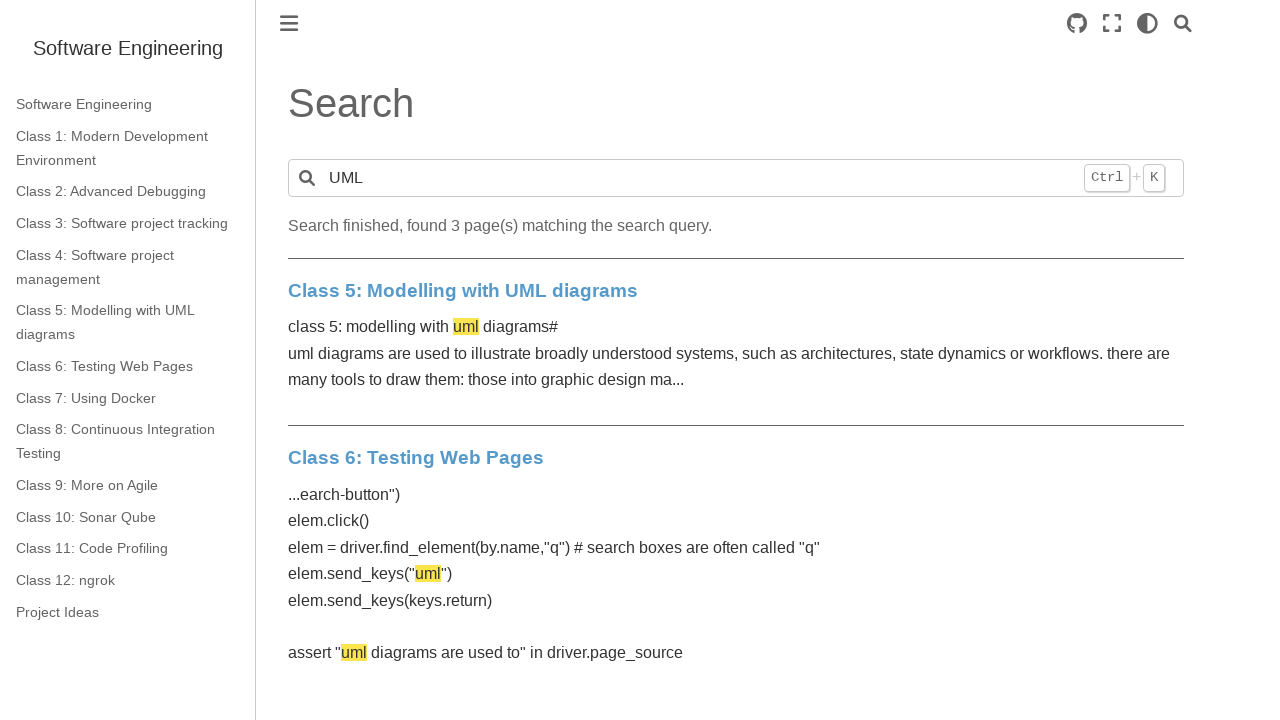

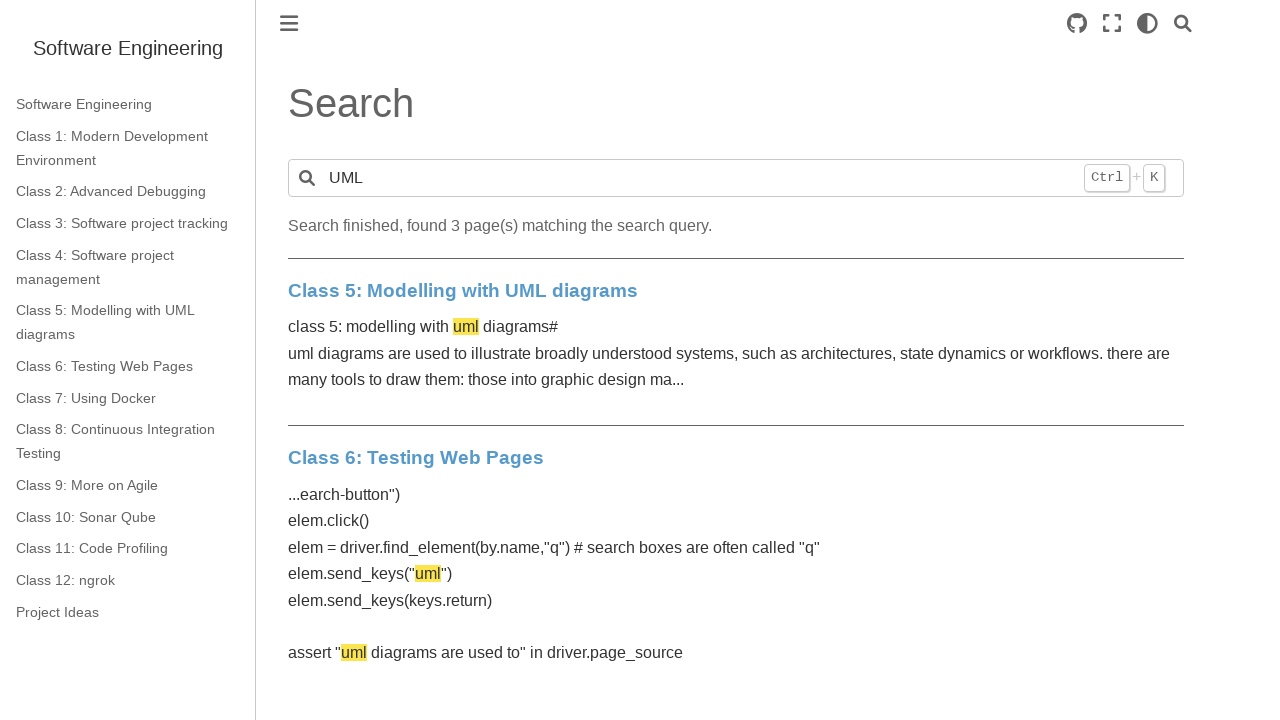